Tests double-click functionality by double-clicking a button to trigger an alert and then accepting the alert

Starting URL: http://only-testing-blog.blogspot.com/2014/09/selectable.html

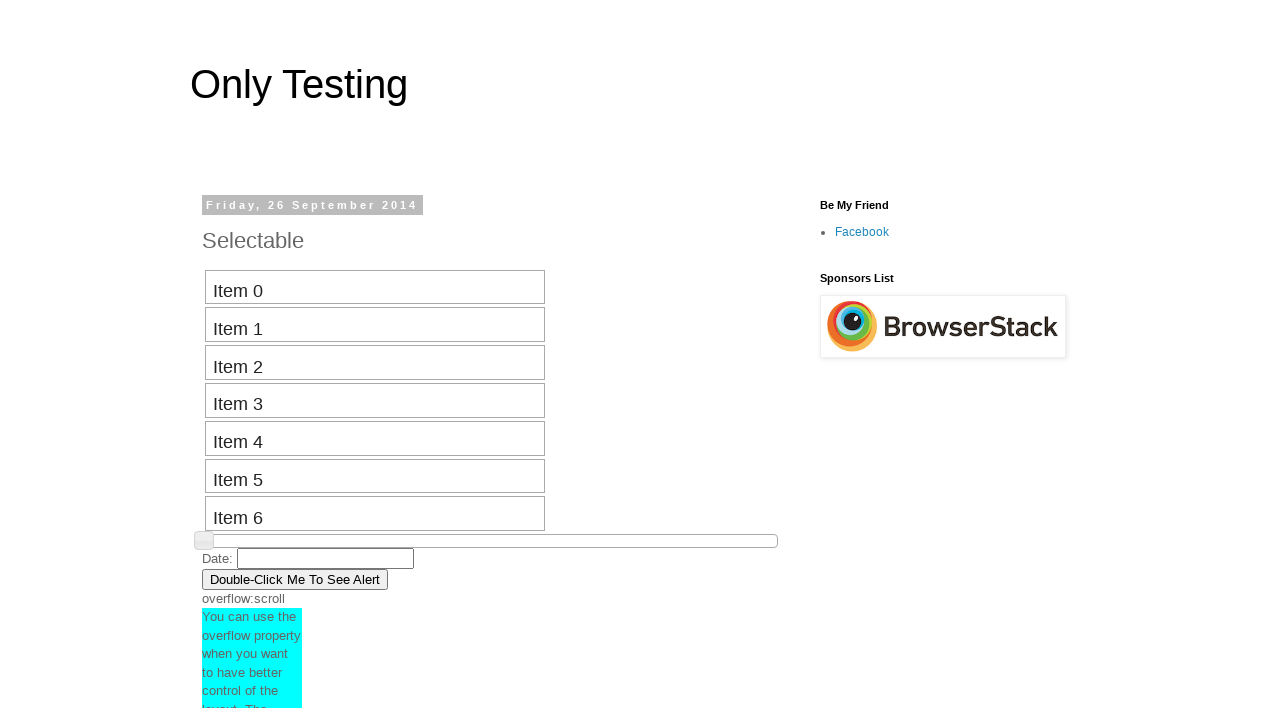

Double-clicked button to trigger alert at (295, 579) on xpath=//button[@ondblclick='myFunction()']
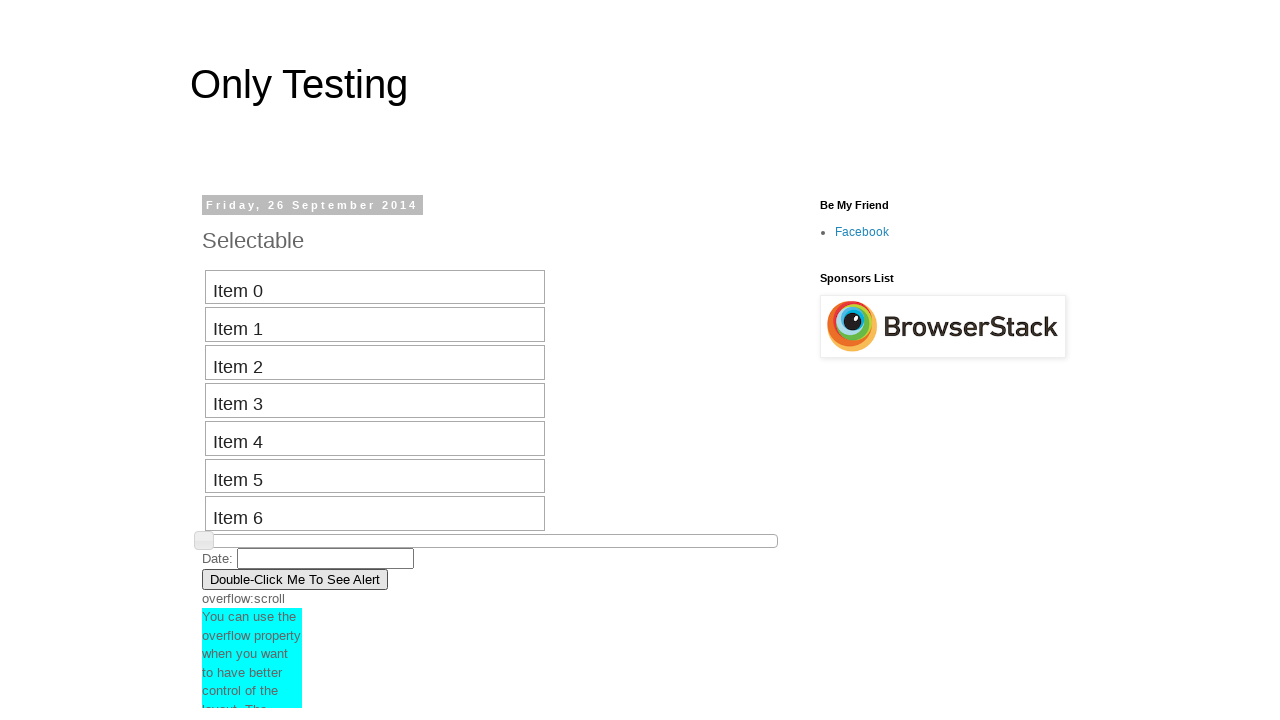

Set up dialog handler to accept alert
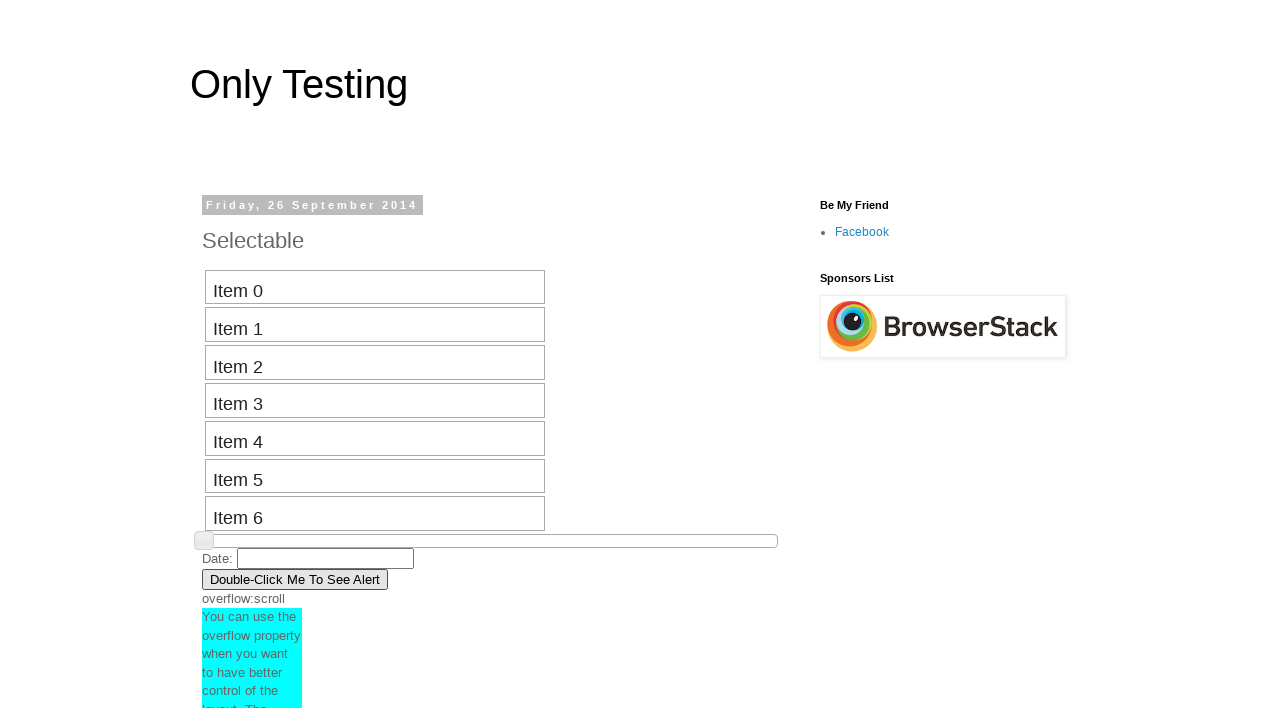

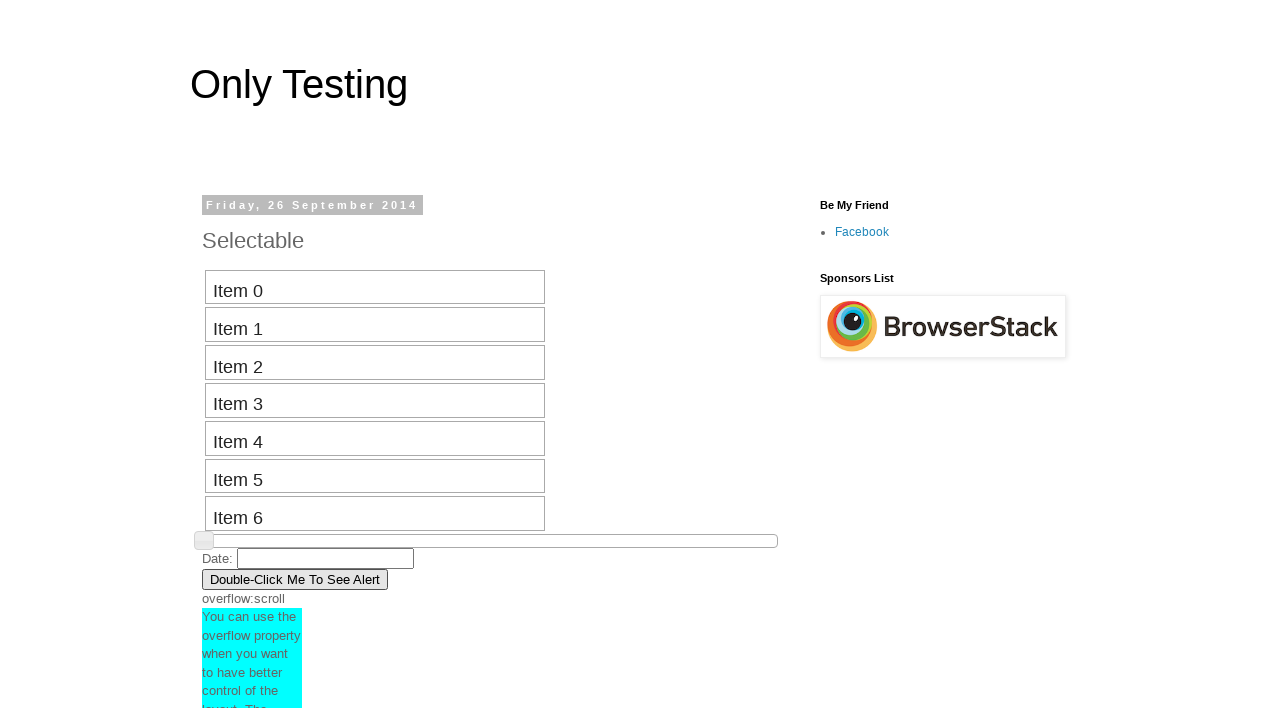